Tests the "load more" pagination functionality on a boat models listing page by clicking the load more button and verifying that additional content loads.

Starting URL: https://sokbat.se/modeller

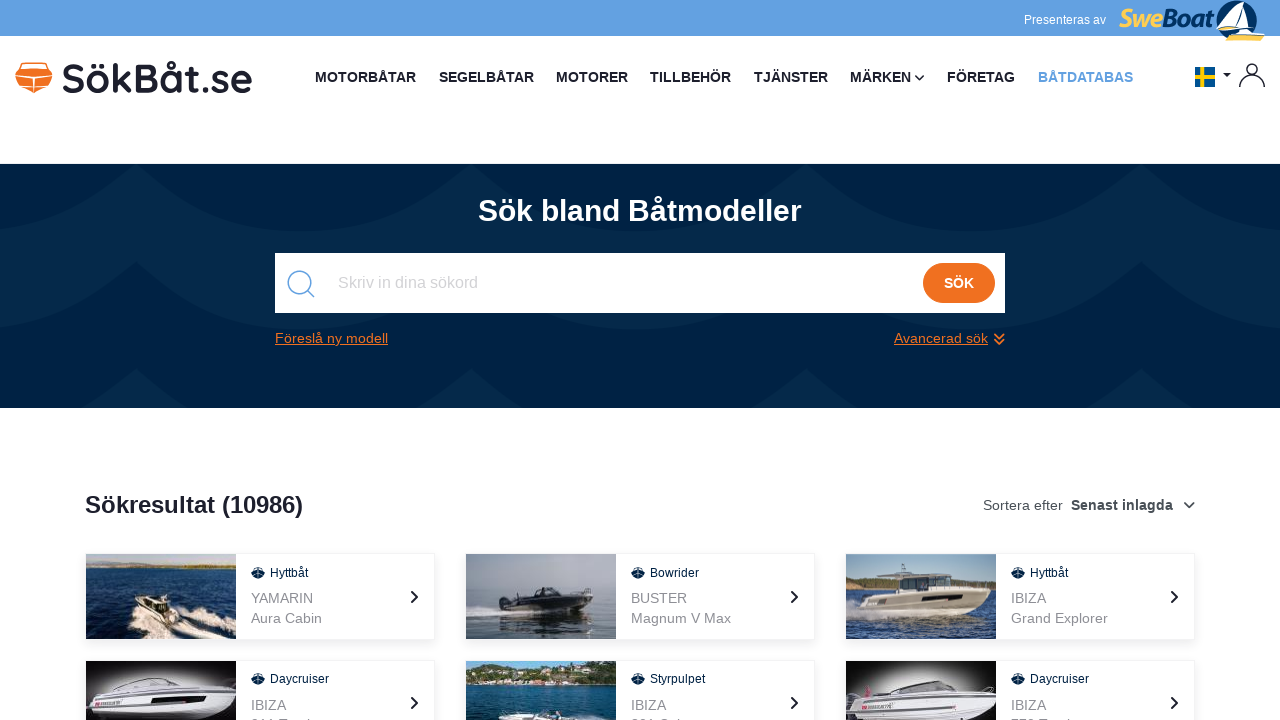

Model list container loaded
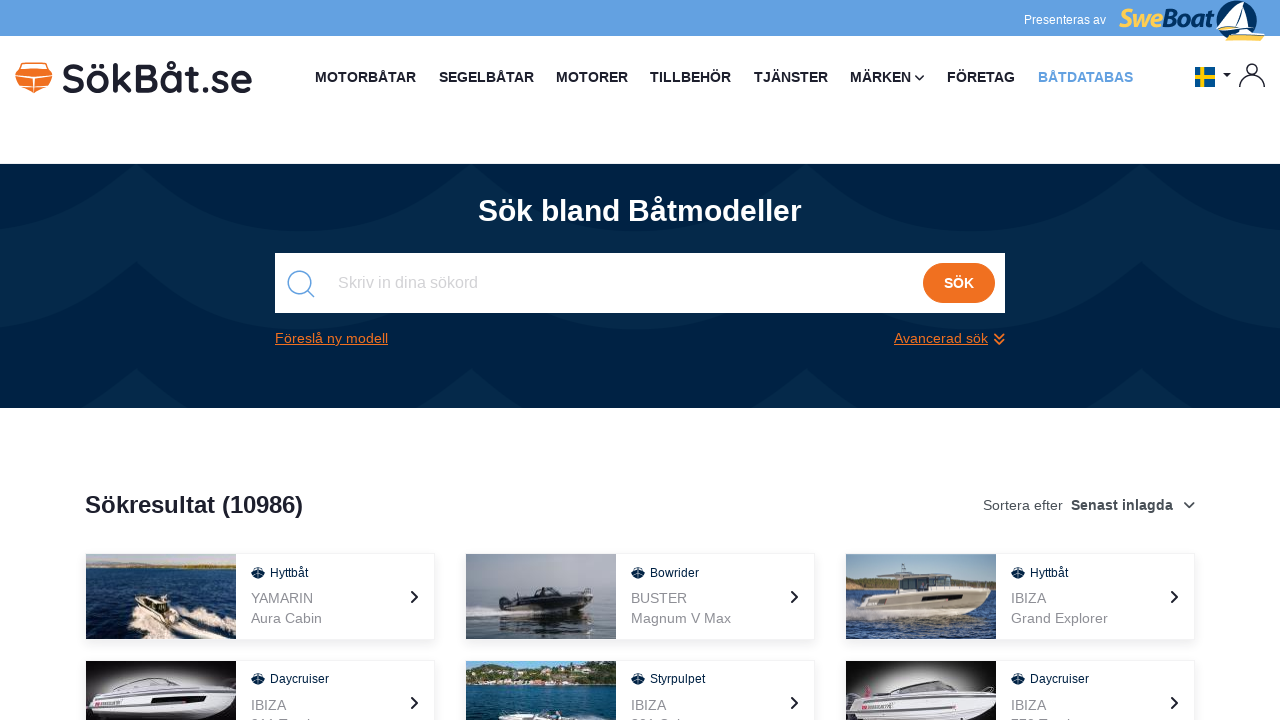

Load more button became visible
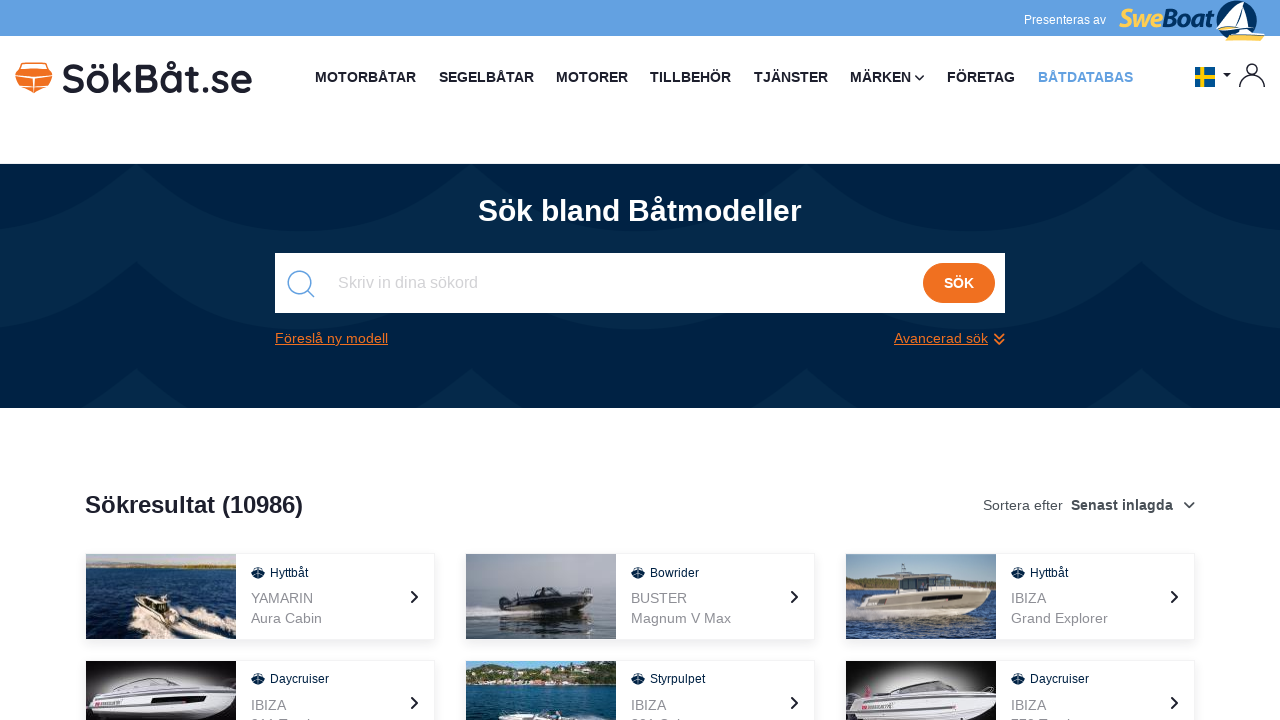

Counted 12 initial boat models displayed
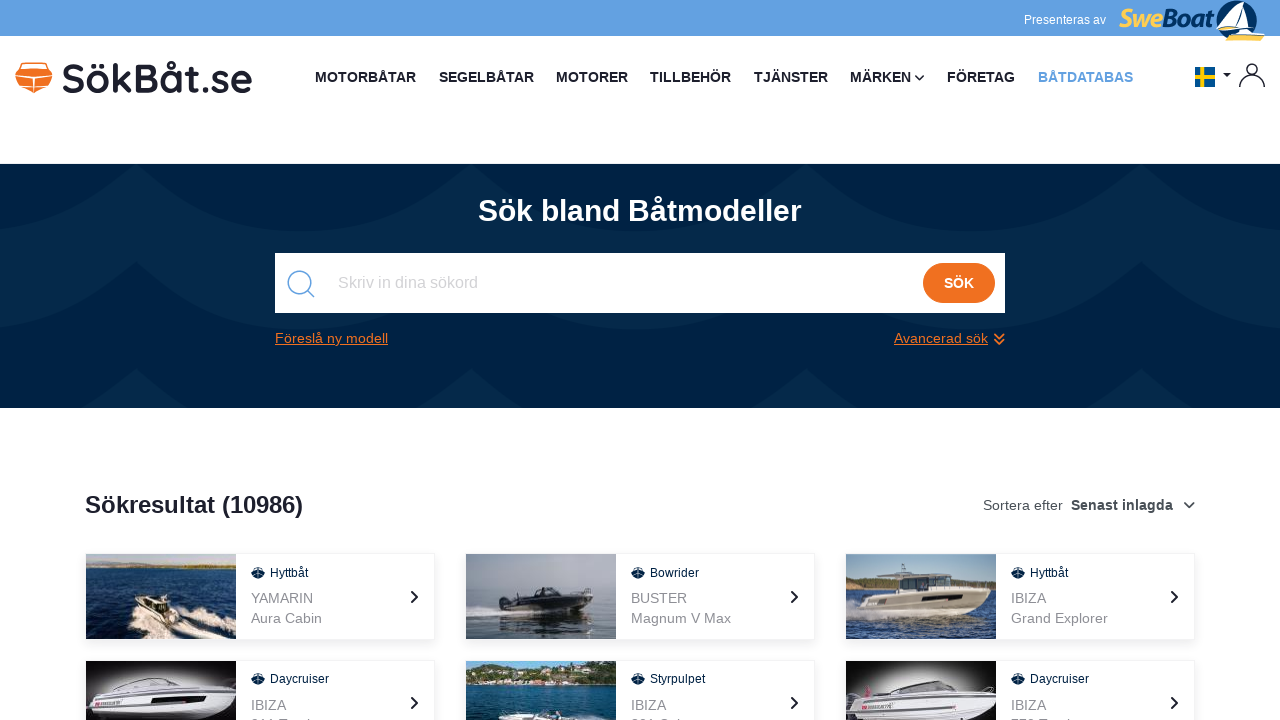

Clicked load more button to fetch additional models at (640, 361) on button[data-bind='click: loadMoreRecords']
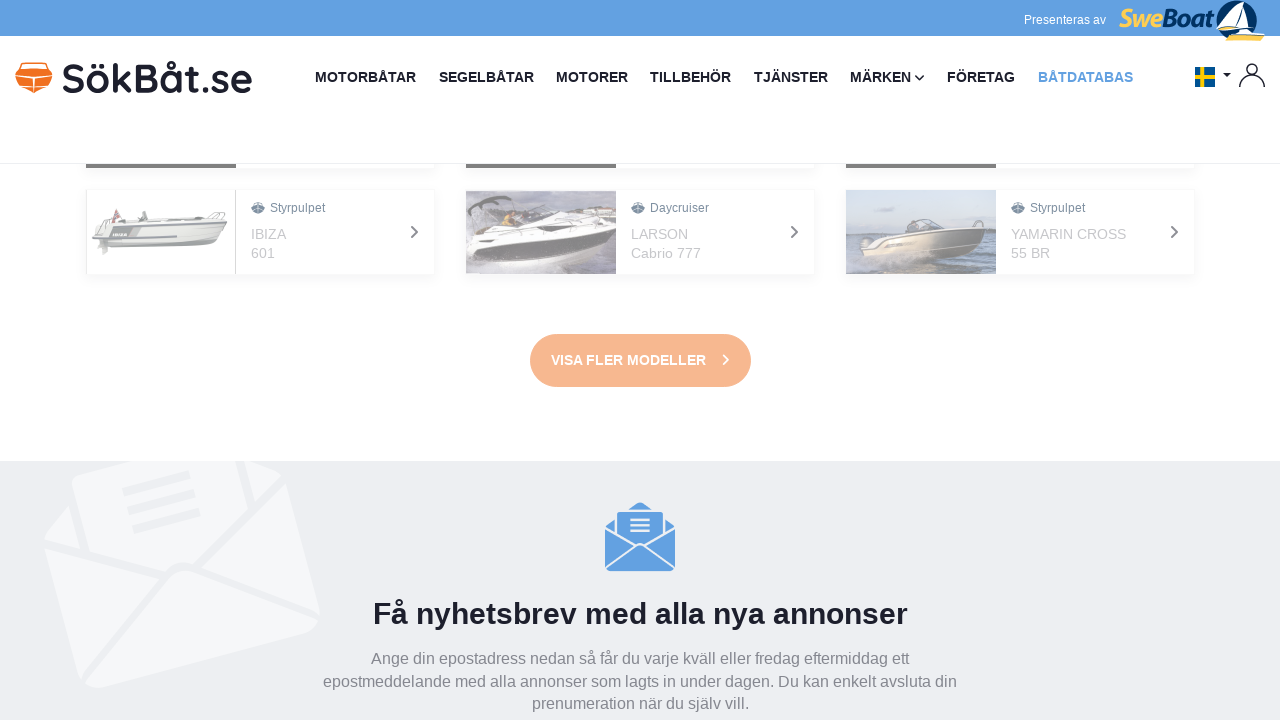

Verified that more than 12 models are now displayed after loading
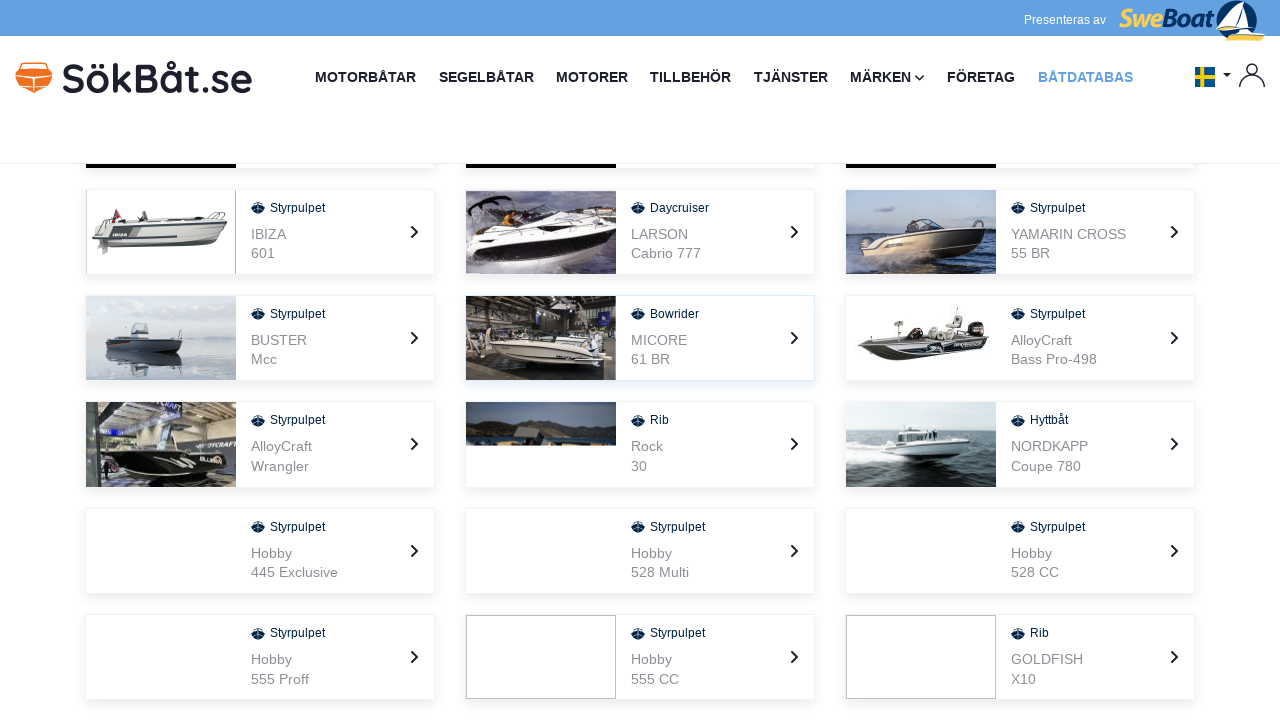

Confirmed boat model list items remain visible after pagination
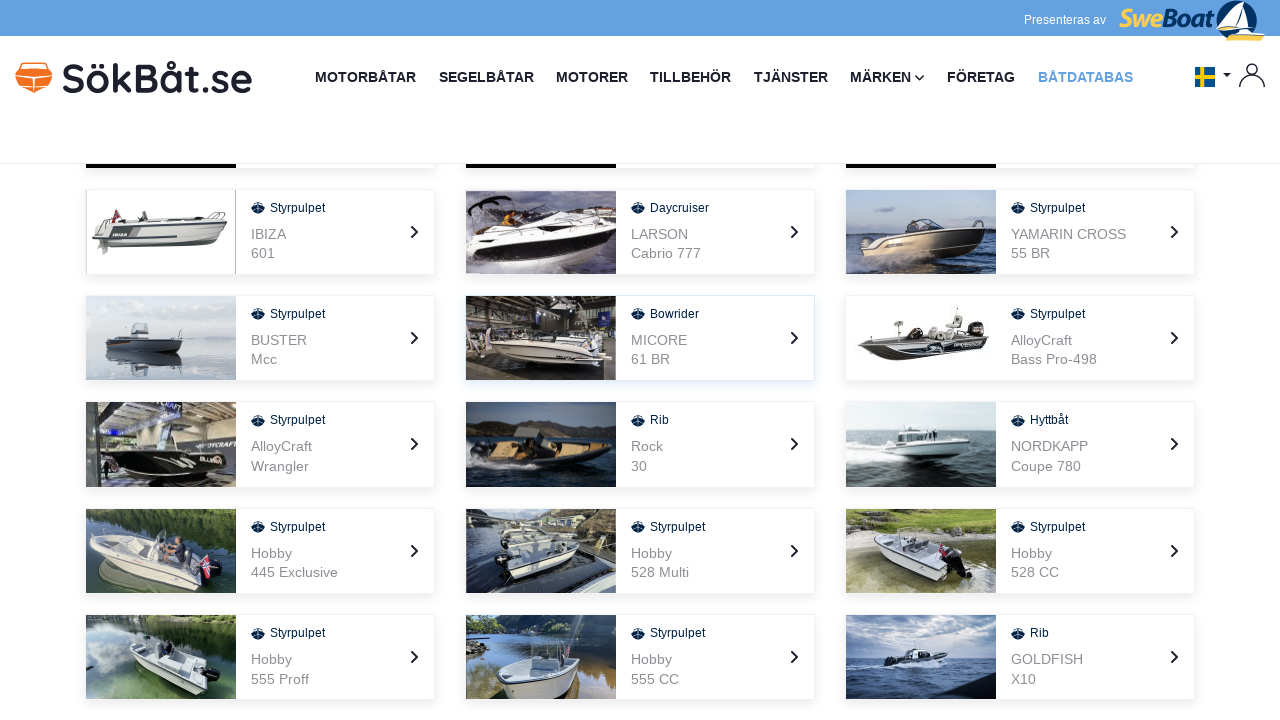

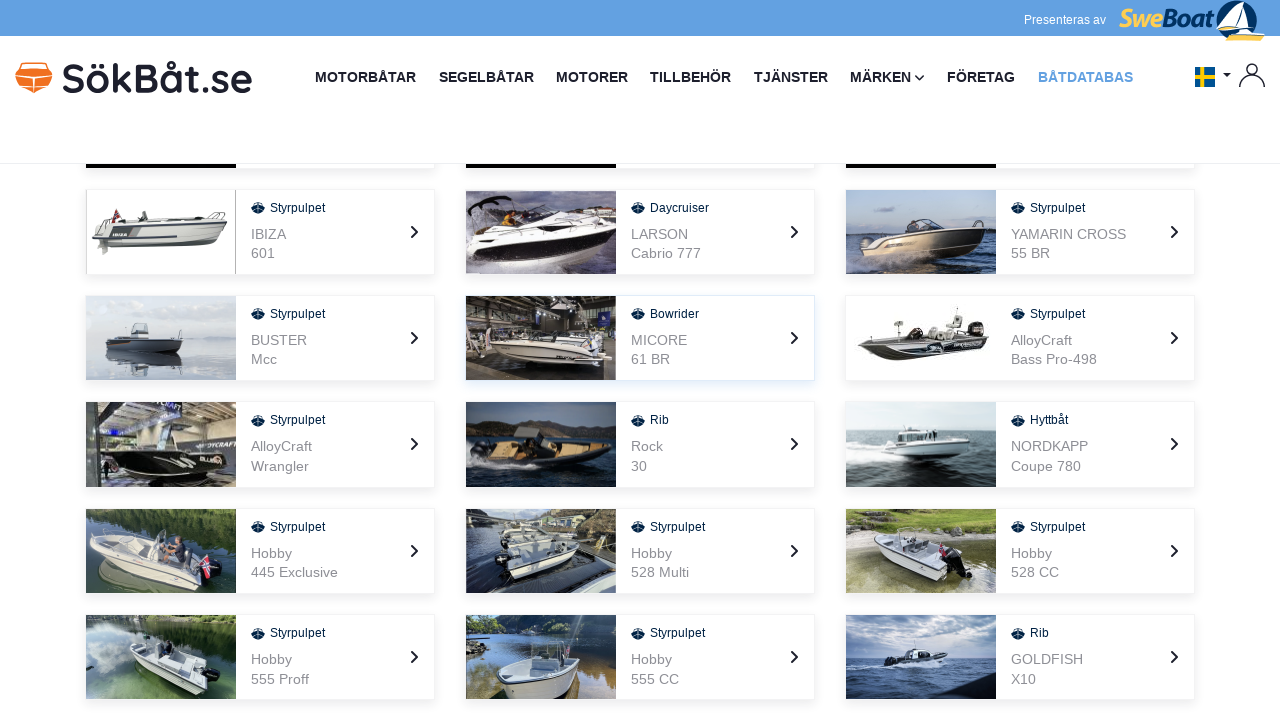